Tests JavaScript prompt dialog handling within an iframe on W3Schools by clicking a button to trigger a prompt, entering text, accepting it, and verifying the result text is displayed.

Starting URL: https://www.w3schools.com/js/tryit.asp?filename=tryjs_prompt

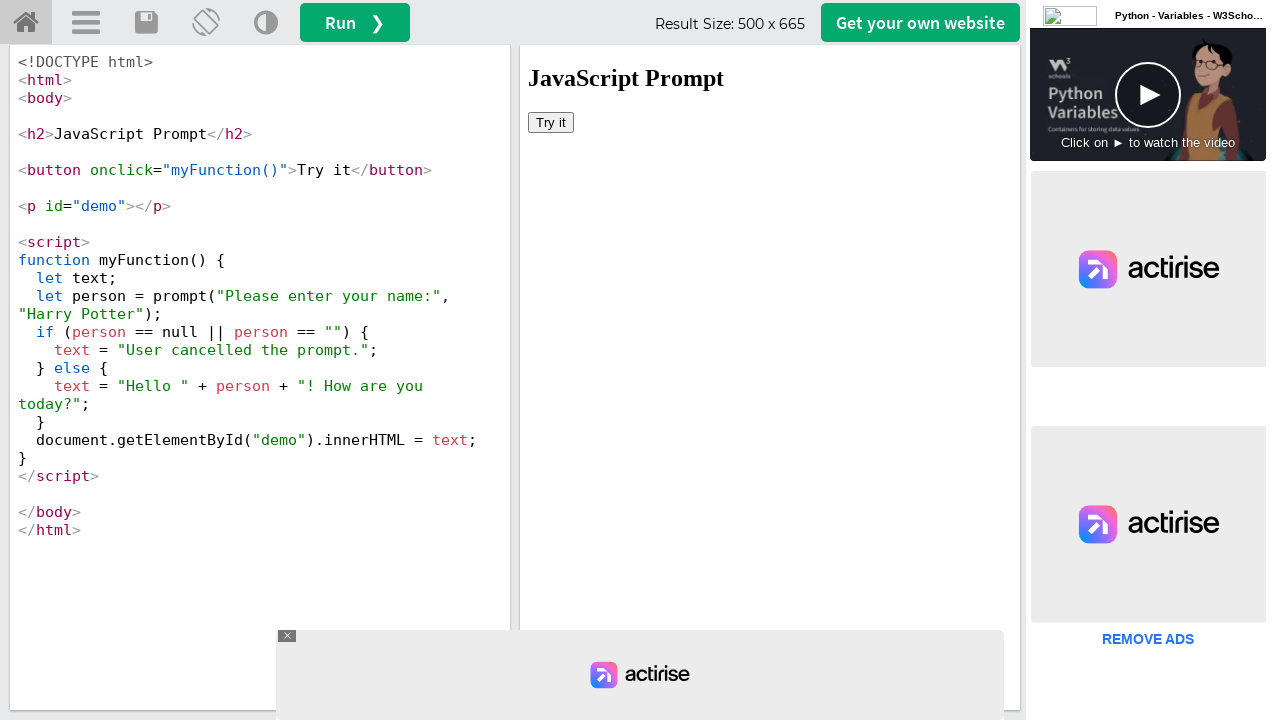

Waited for iframe body to load
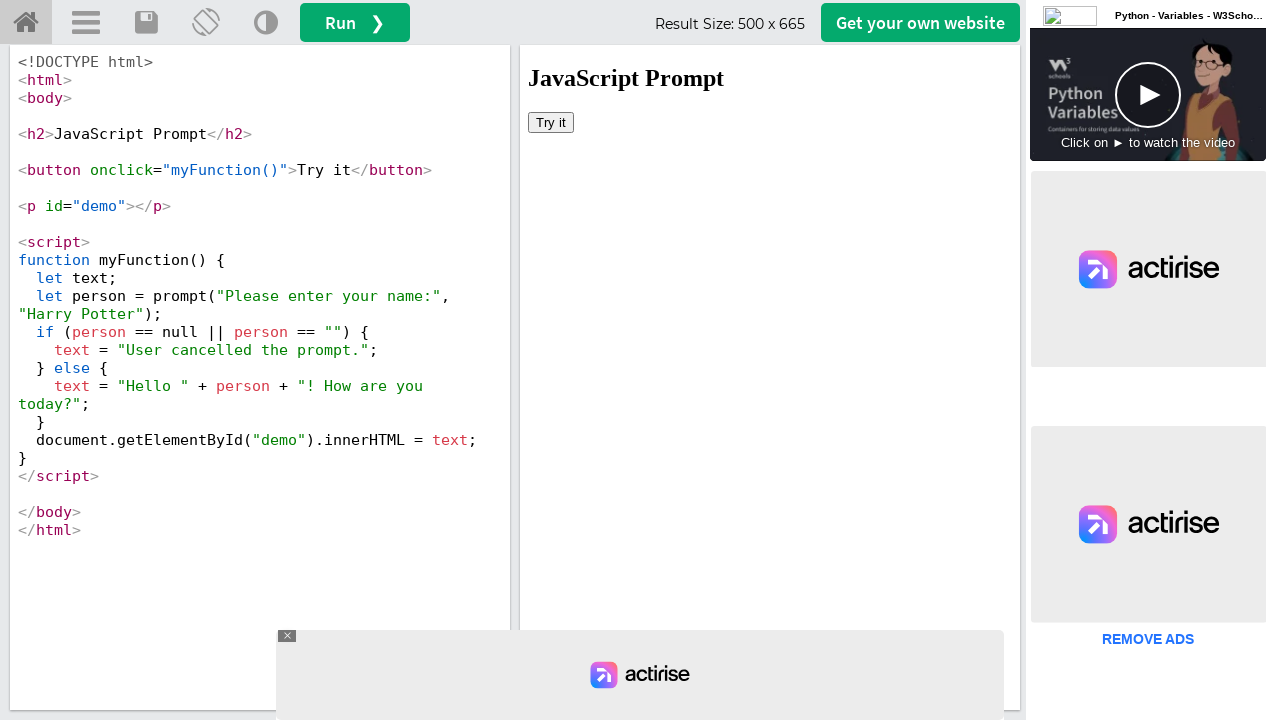

Clicked button inside iframe to trigger prompt dialog at (551, 122) on #iframeResult >> internal:control=enter-frame >> xpath=/html/body/button
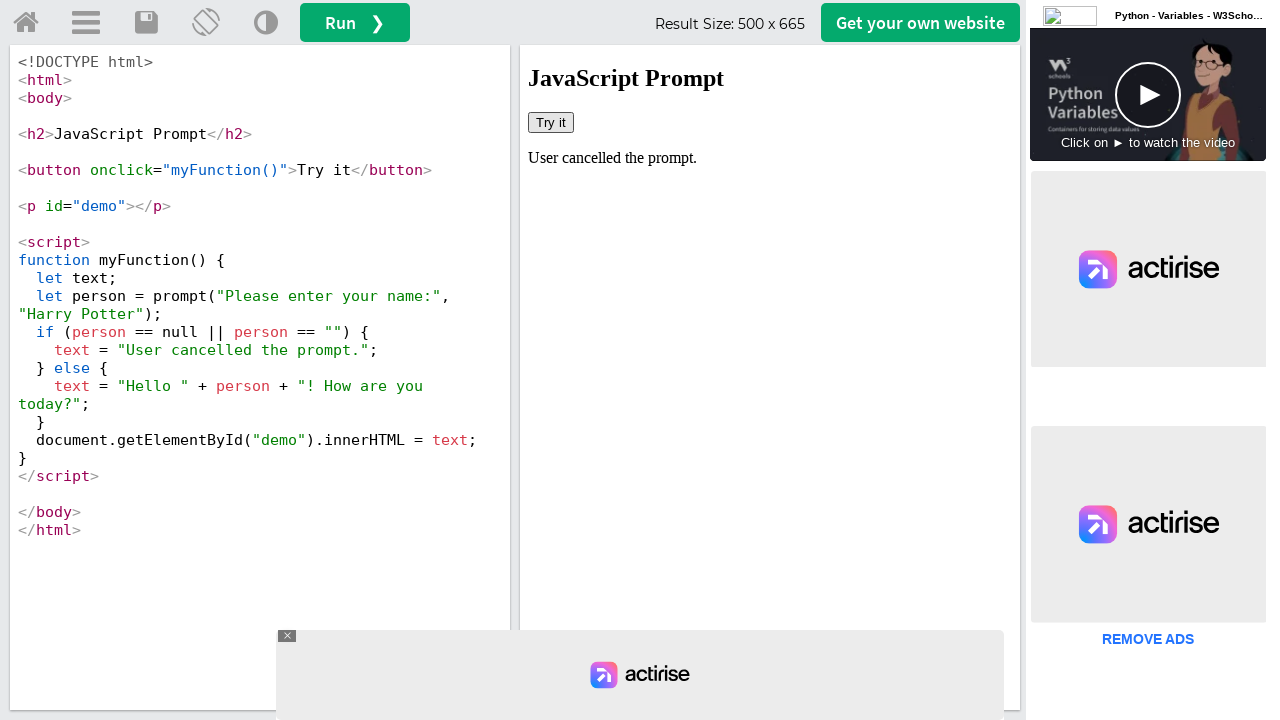

Set up dialog handler to accept prompt with 'Welcome'
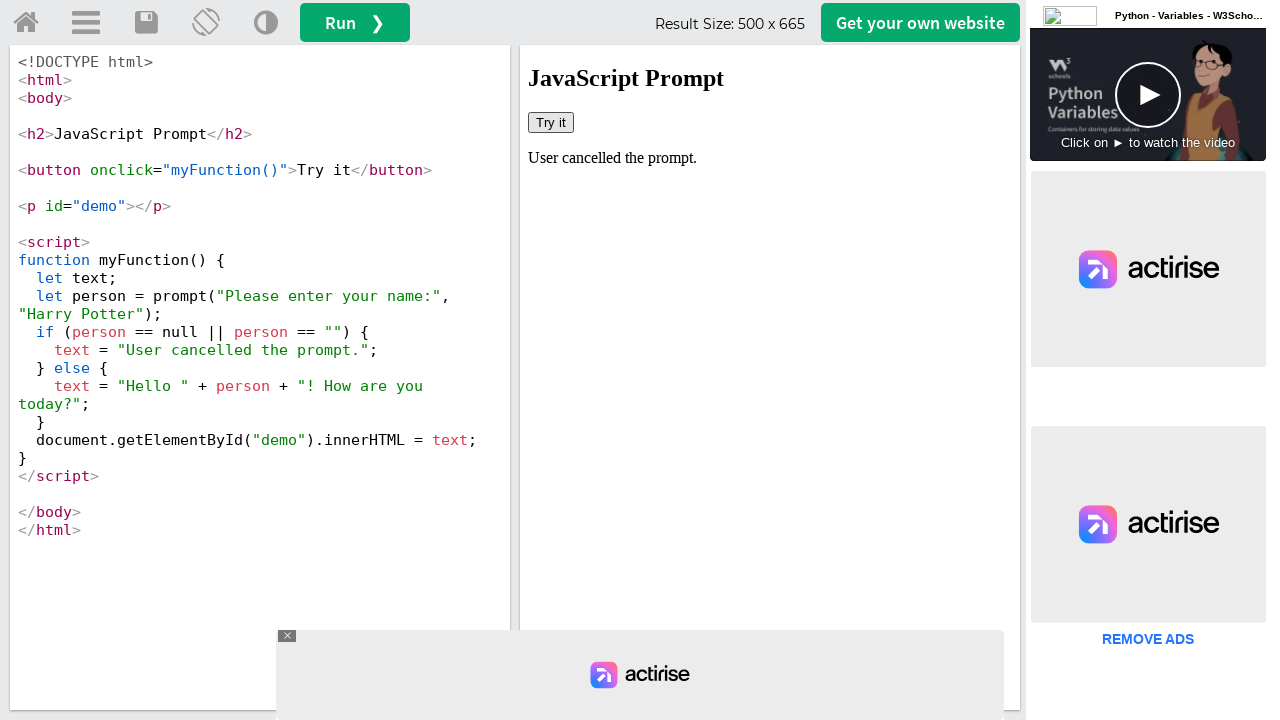

Clicked button again with dialog handler in place to trigger and accept prompt at (551, 122) on #iframeResult >> internal:control=enter-frame >> xpath=/html/body/button
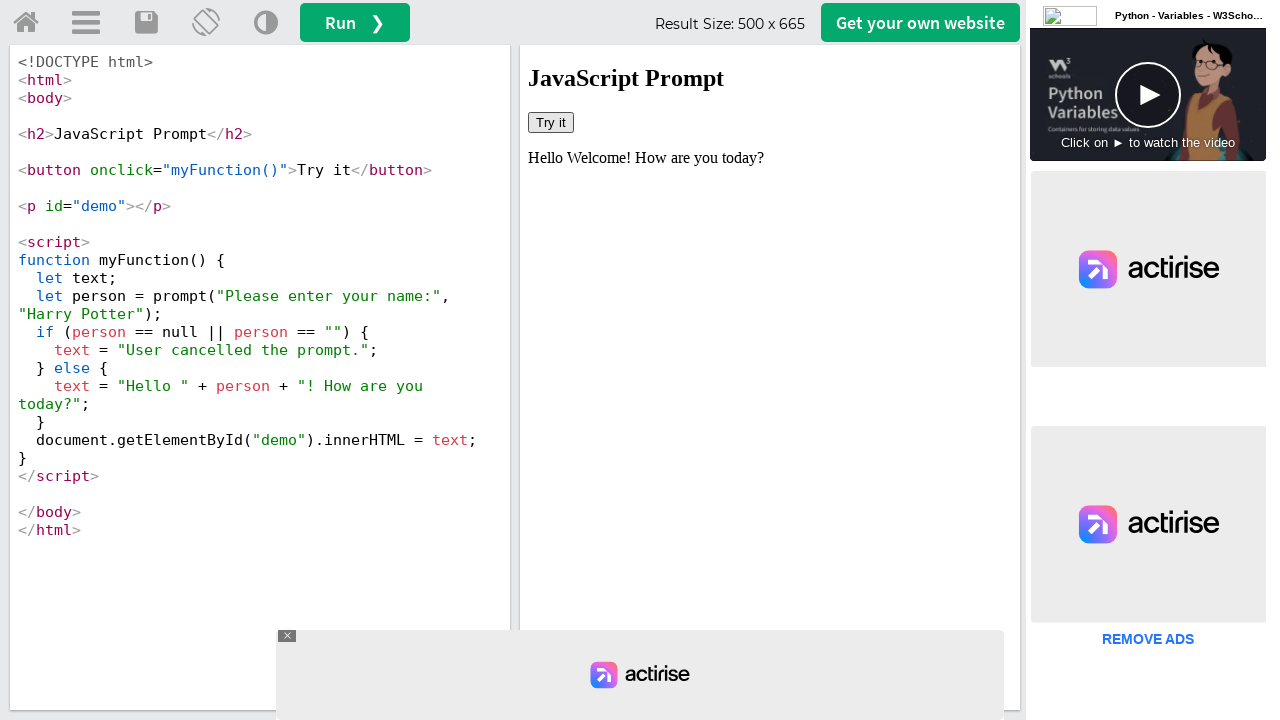

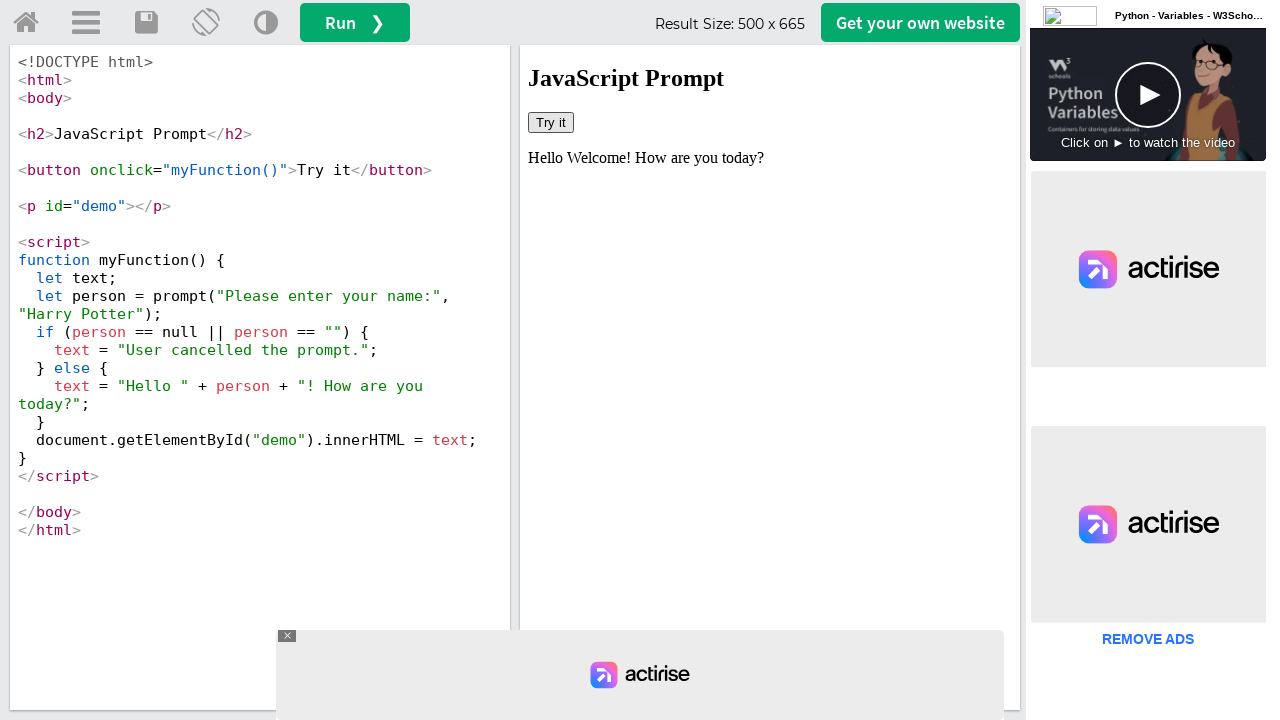